Tests JavaScript alert handling by clicking an alert button and verifying the alert message text

Starting URL: http://automationbykrishna.com/

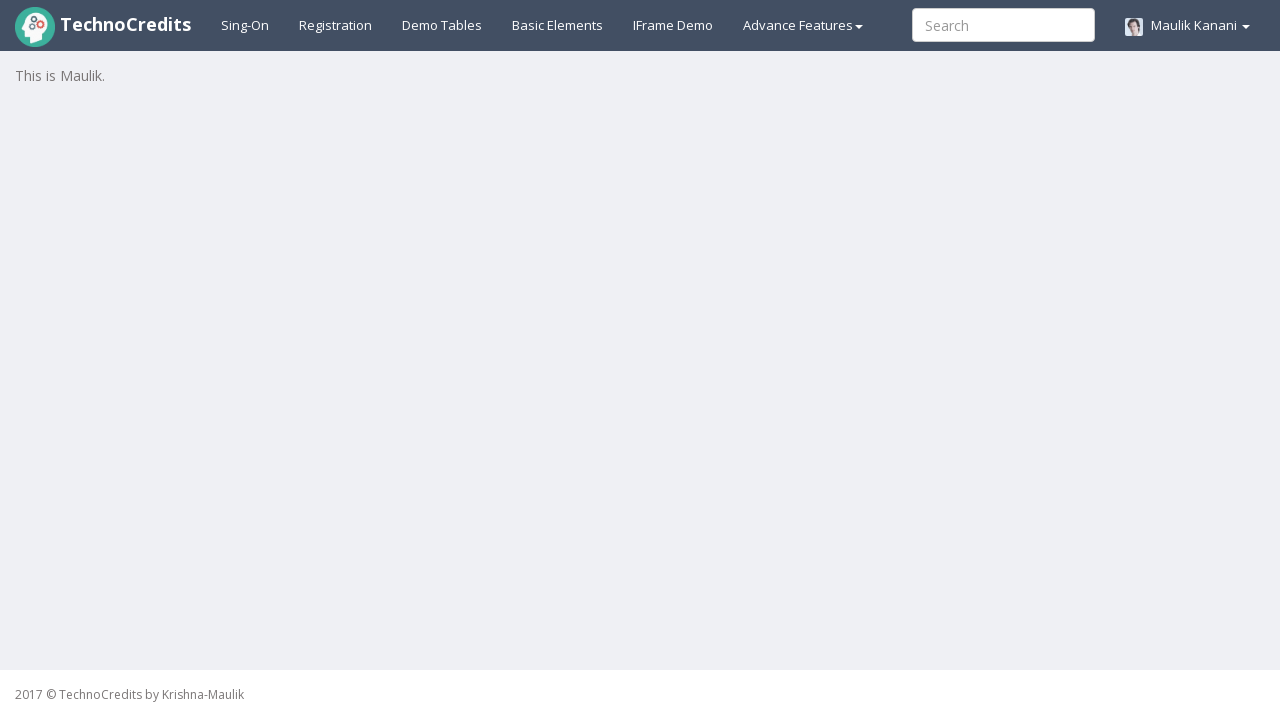

Clicked on Basic Elements link at (558, 25) on xpath=//a[@id='basicelements']
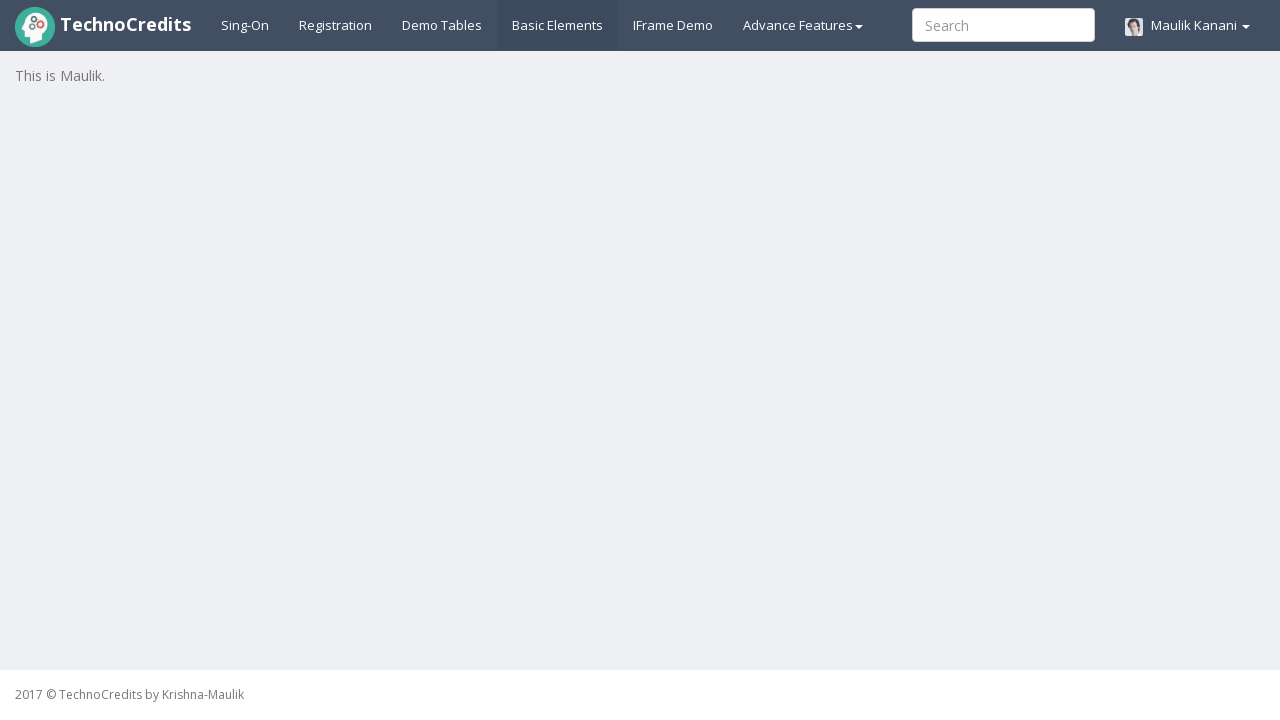

JavaScript Alert button loaded and visible
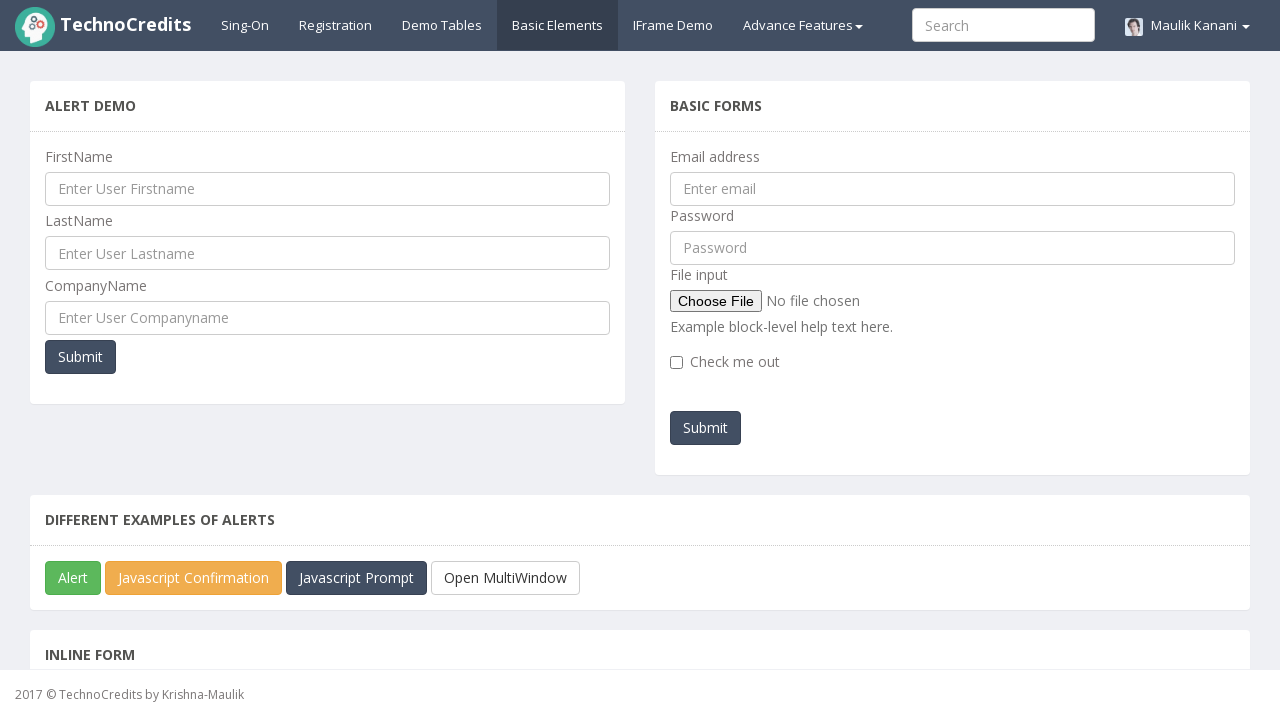

Clicked on JavaScript Alert button at (73, 578) on xpath=//button[@id='javascriptAlert']
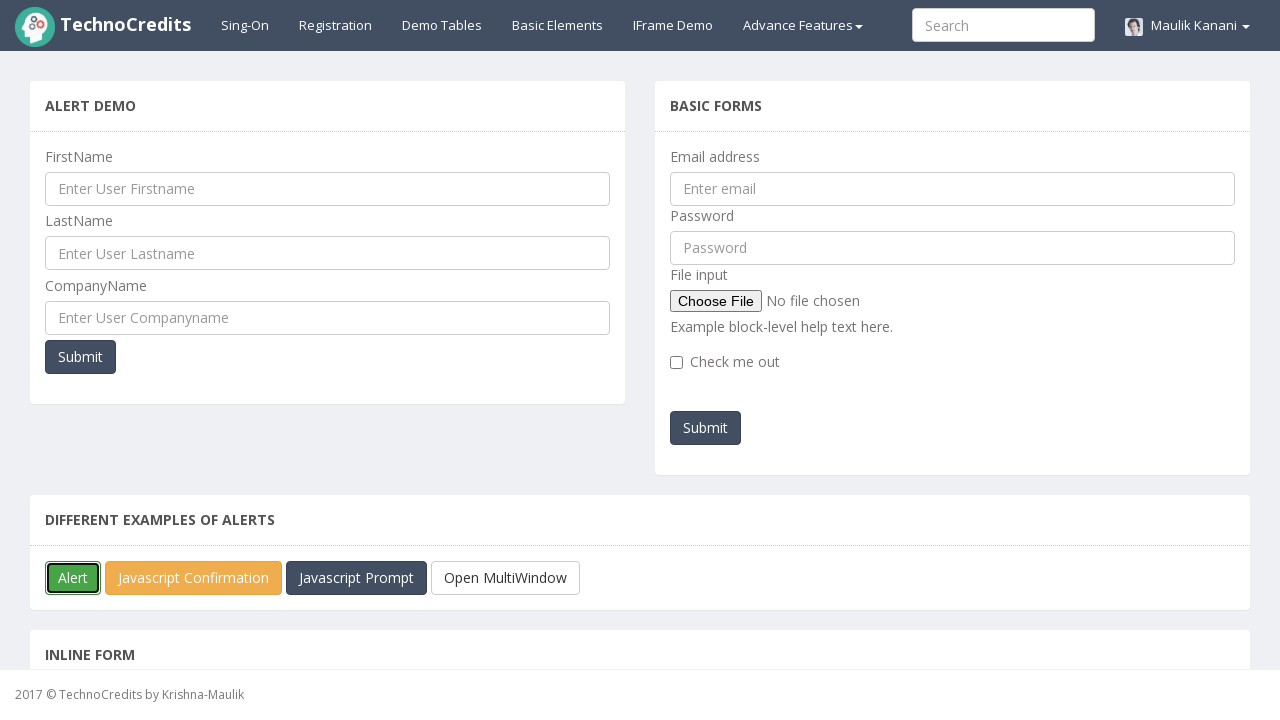

Set up dialog handler to accept alerts
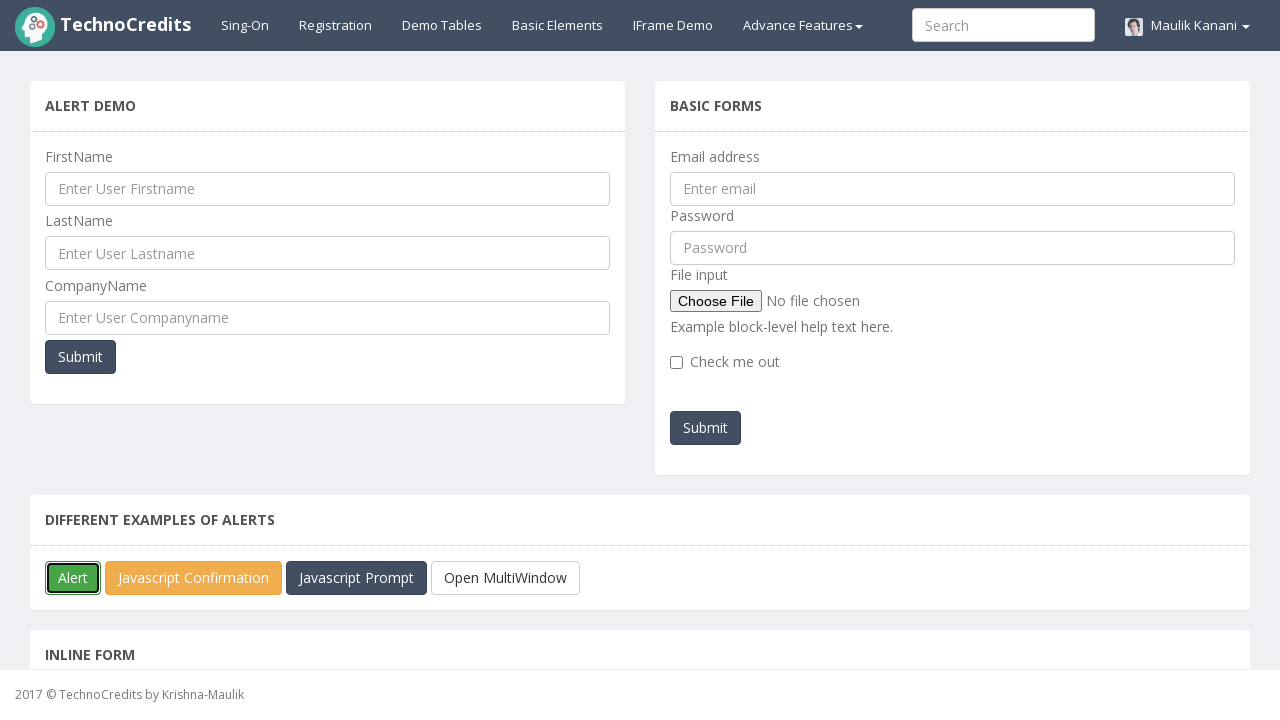

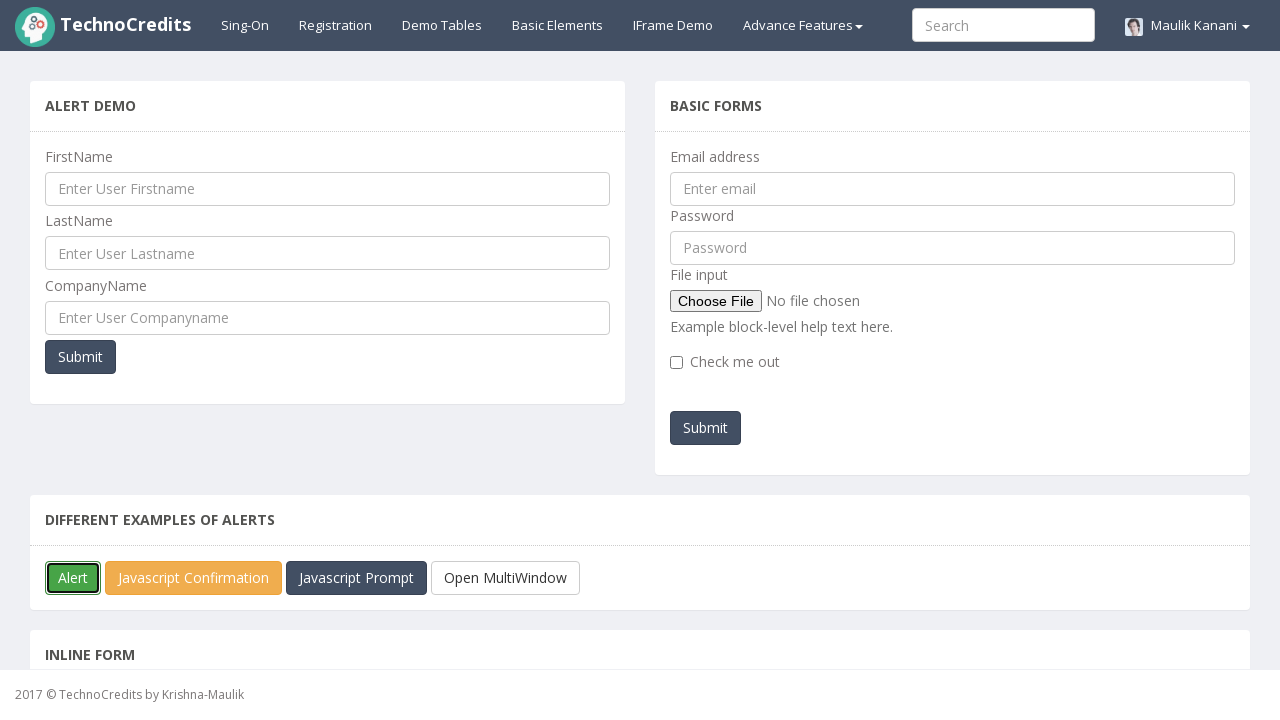